Tests the search functionality on python.org by entering "pycon" in the search field and submitting the search

Starting URL: https://www.python.org/

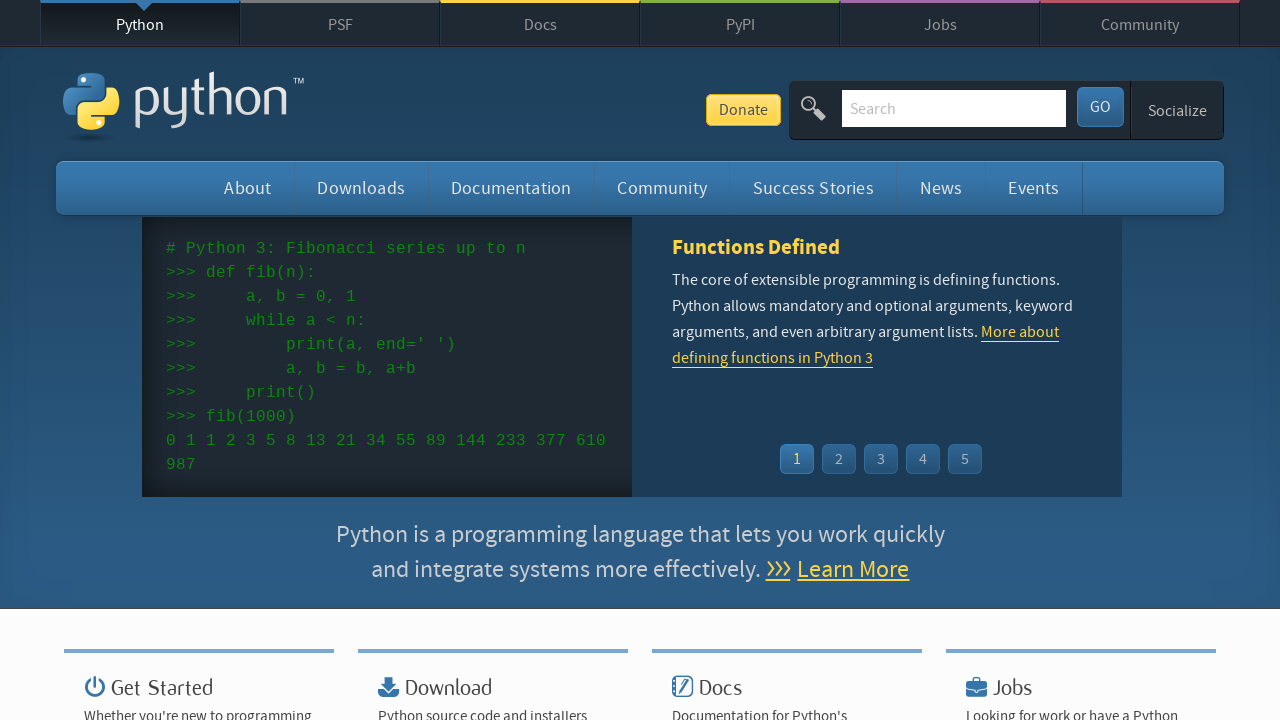

Filled search field with 'pycon' on input[name='q']
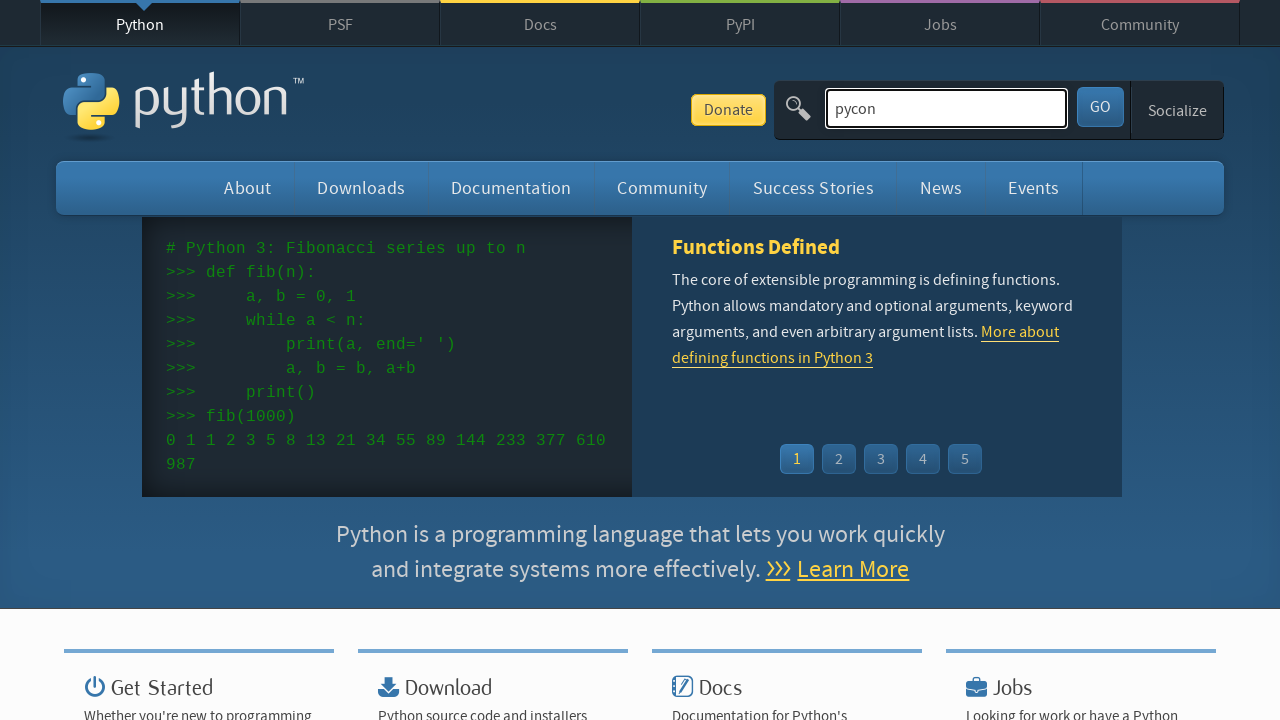

Submitted search by pressing Enter on input[name='q']
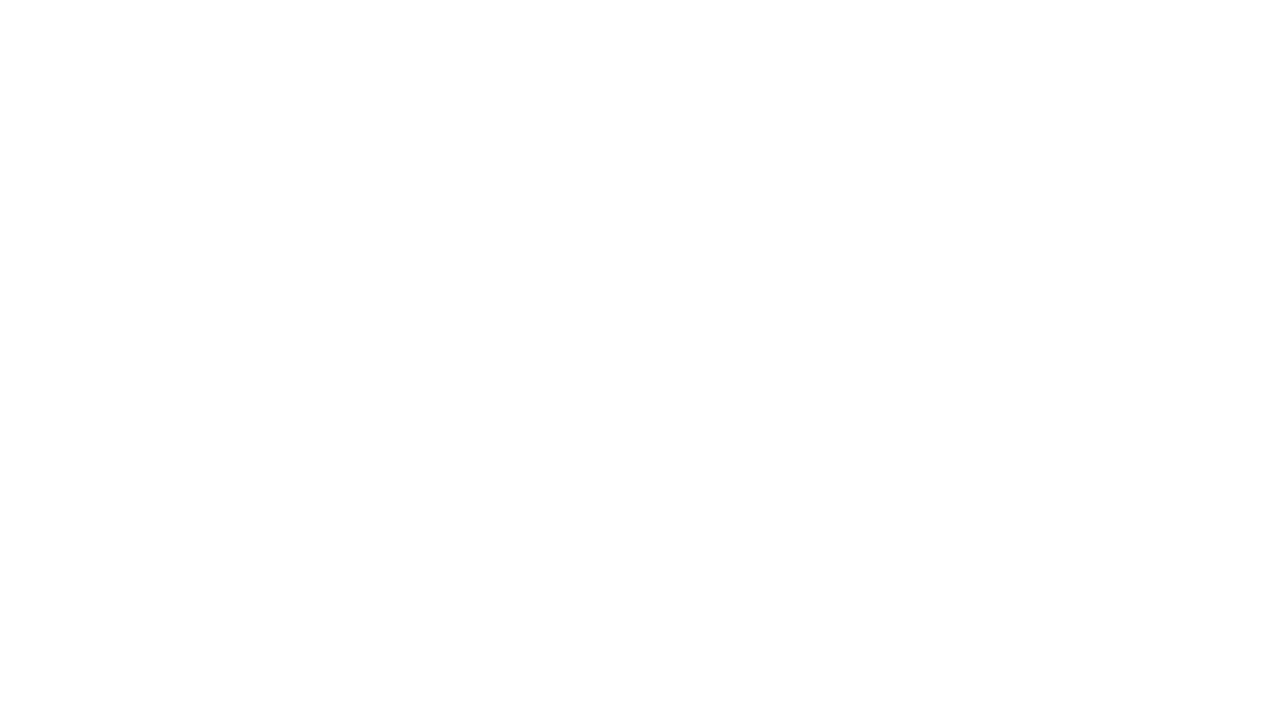

Waited for search results page to load (networkidle)
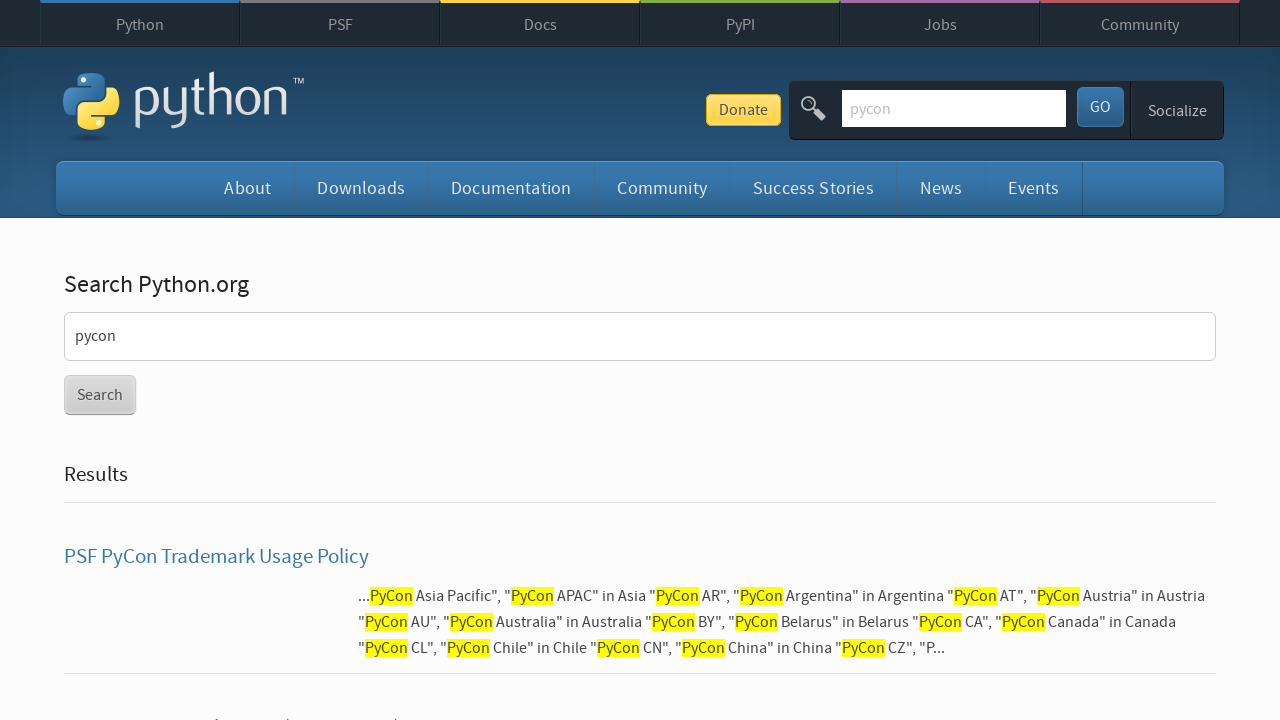

Verified that search results are displayed (no 'No results found' message)
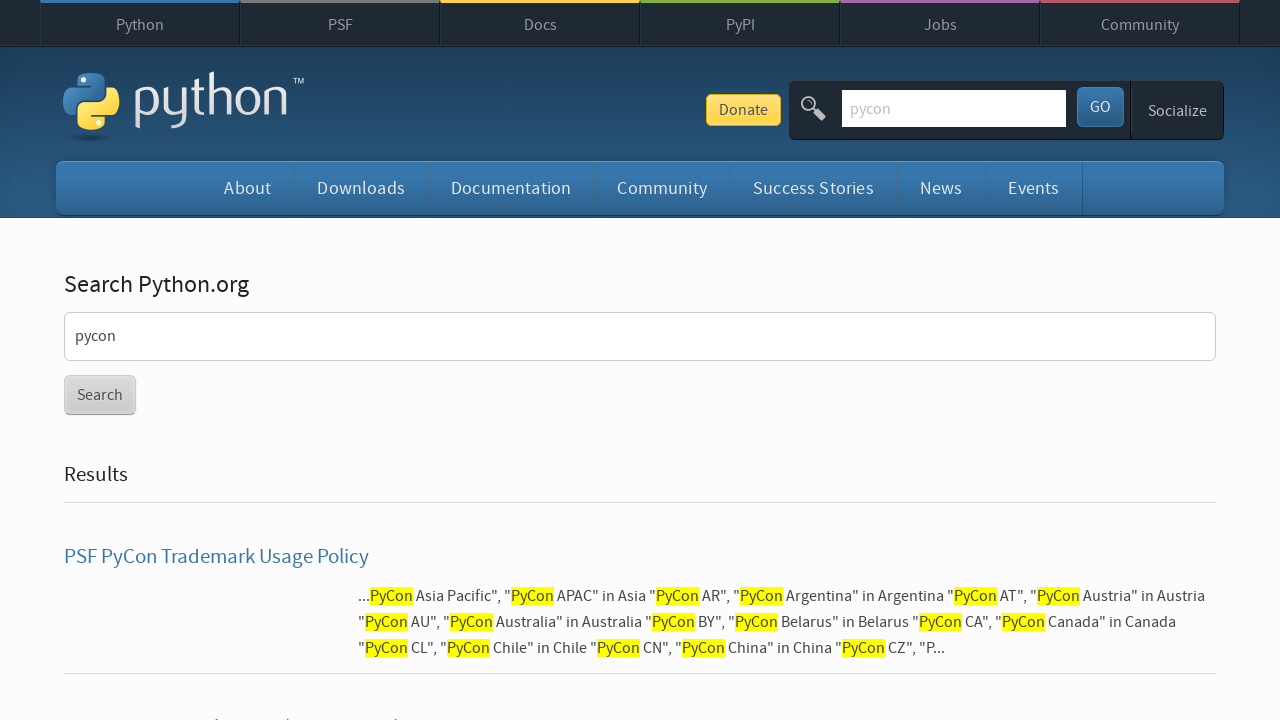

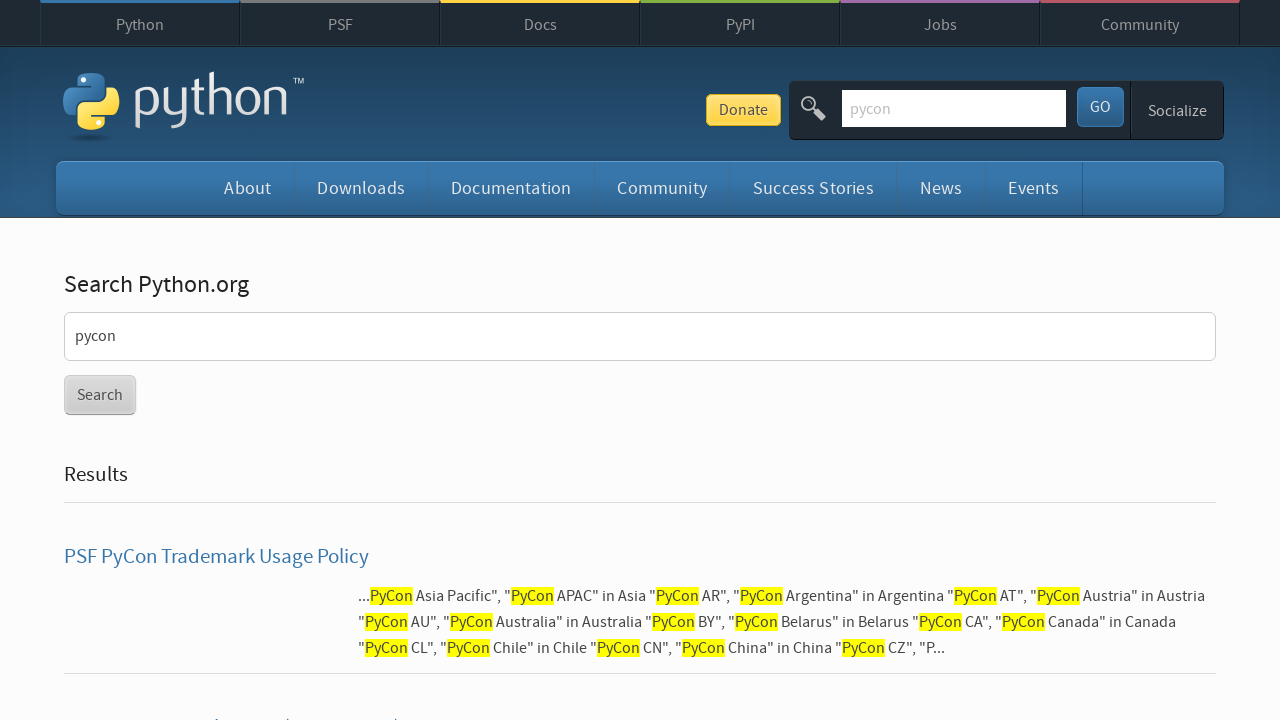